Tests window popup functionality by clicking a button that opens a new window and verifying content in the new window

Starting URL: https://demoqa.com/browser-windows

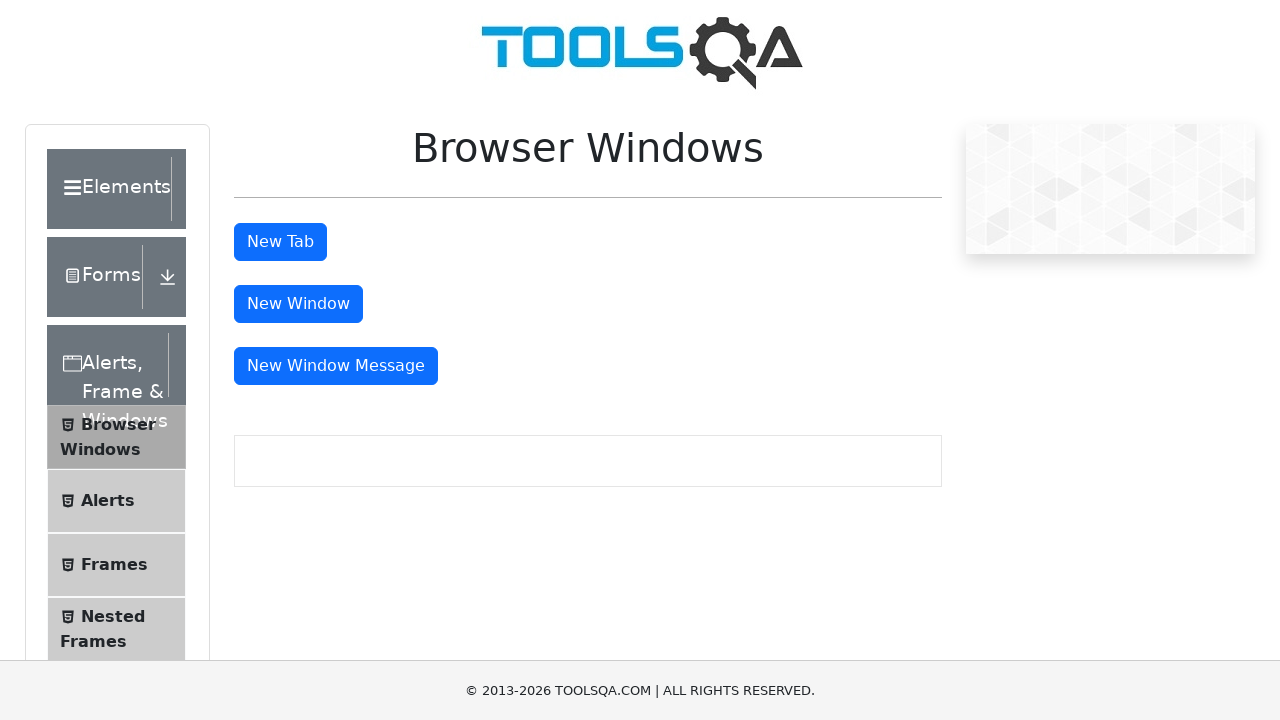

Clicked 'New Window' button to open popup window at (298, 304) on #windowButton
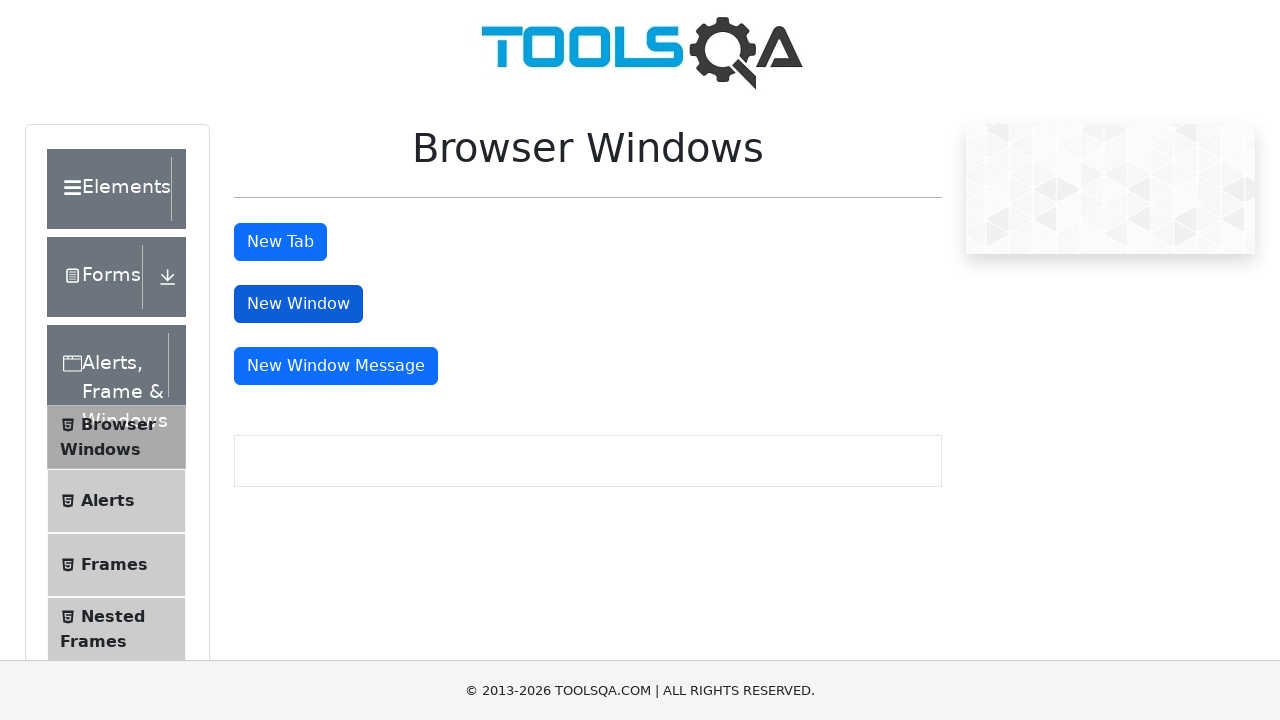

New window popup opened successfully
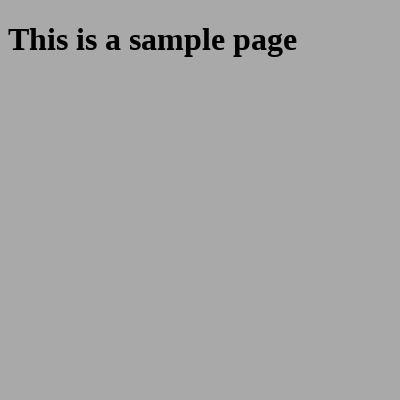

New window page load completed
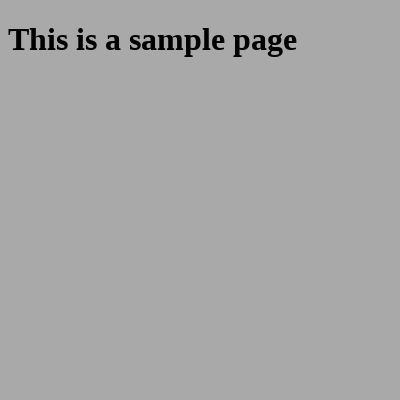

Verified 'This is a sample page' text is visible in new window
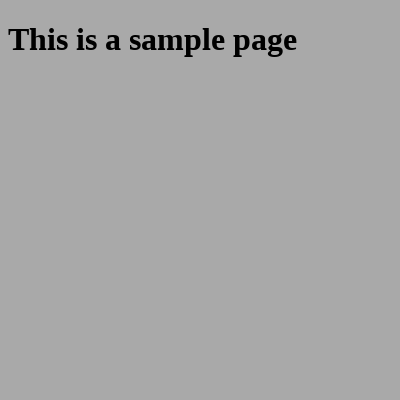

Closed the popup window
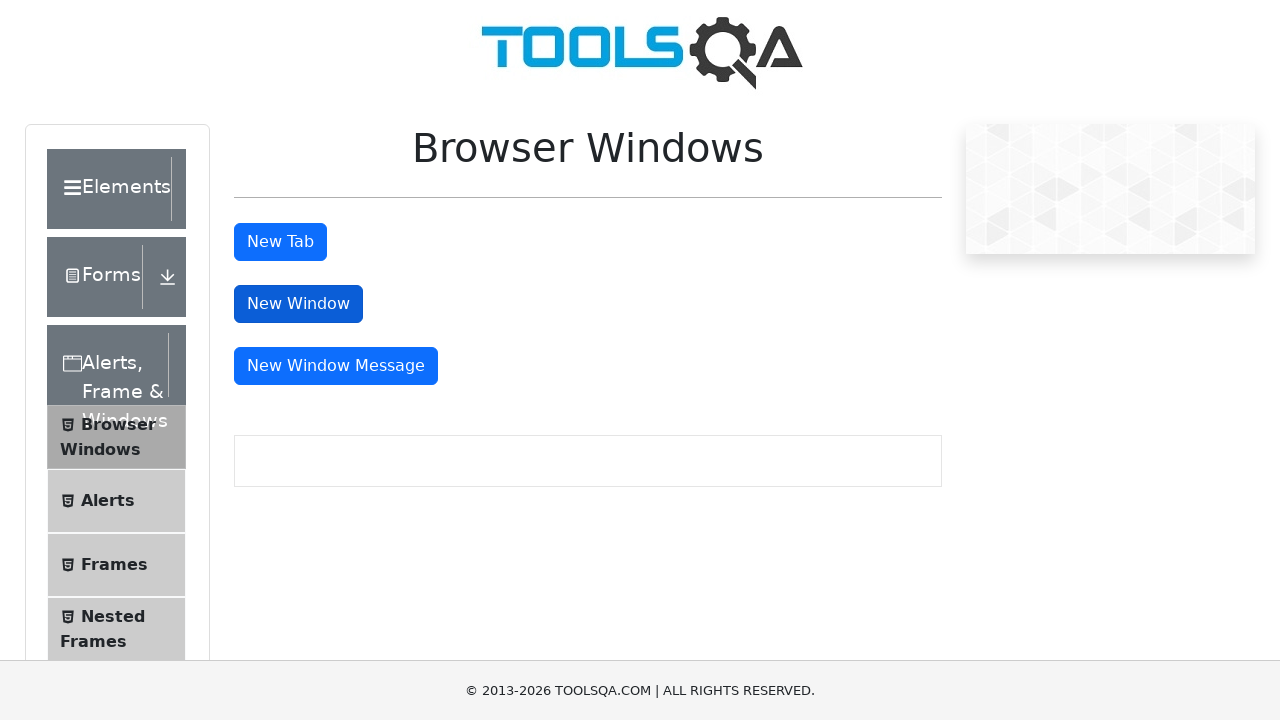

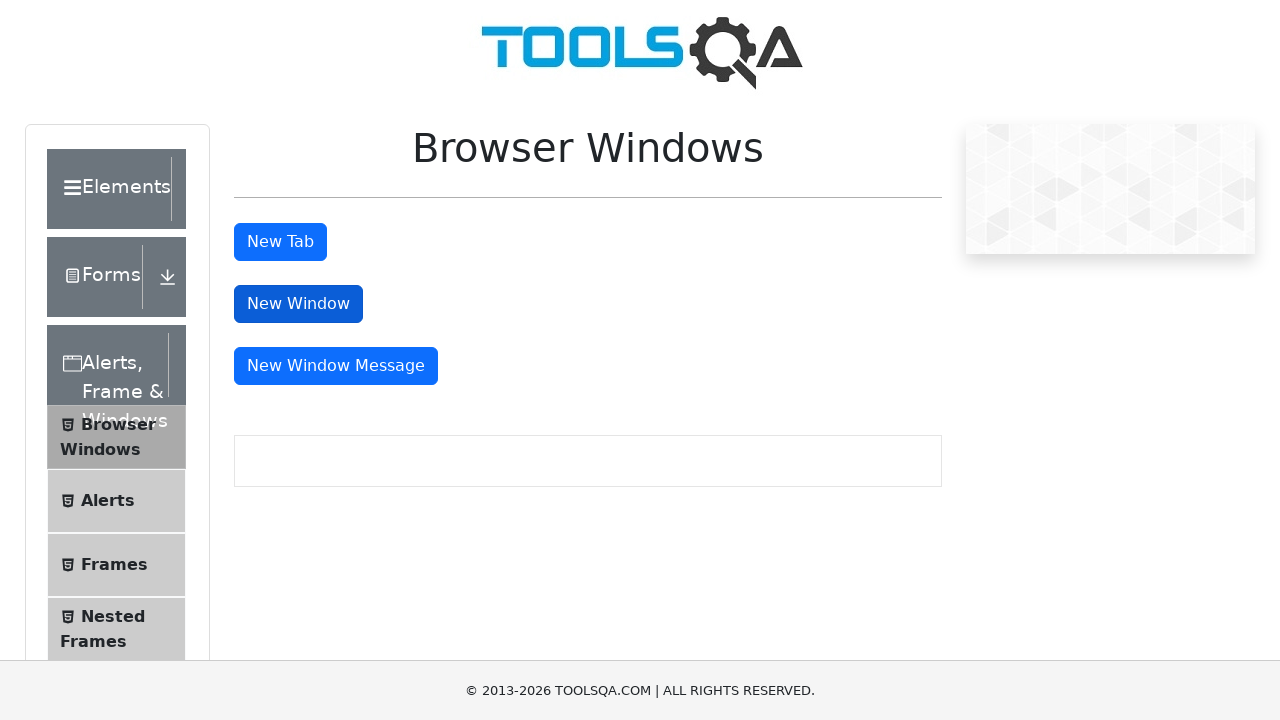